Navigates to Loblaws dairy and eggs category page, scrolls down to load more products, and waits for product listings to be visible

Starting URL: https://www.loblaws.ca/food/dairy-eggs/c/28003?navid=flyout-L2-Dairy-and-Eggs

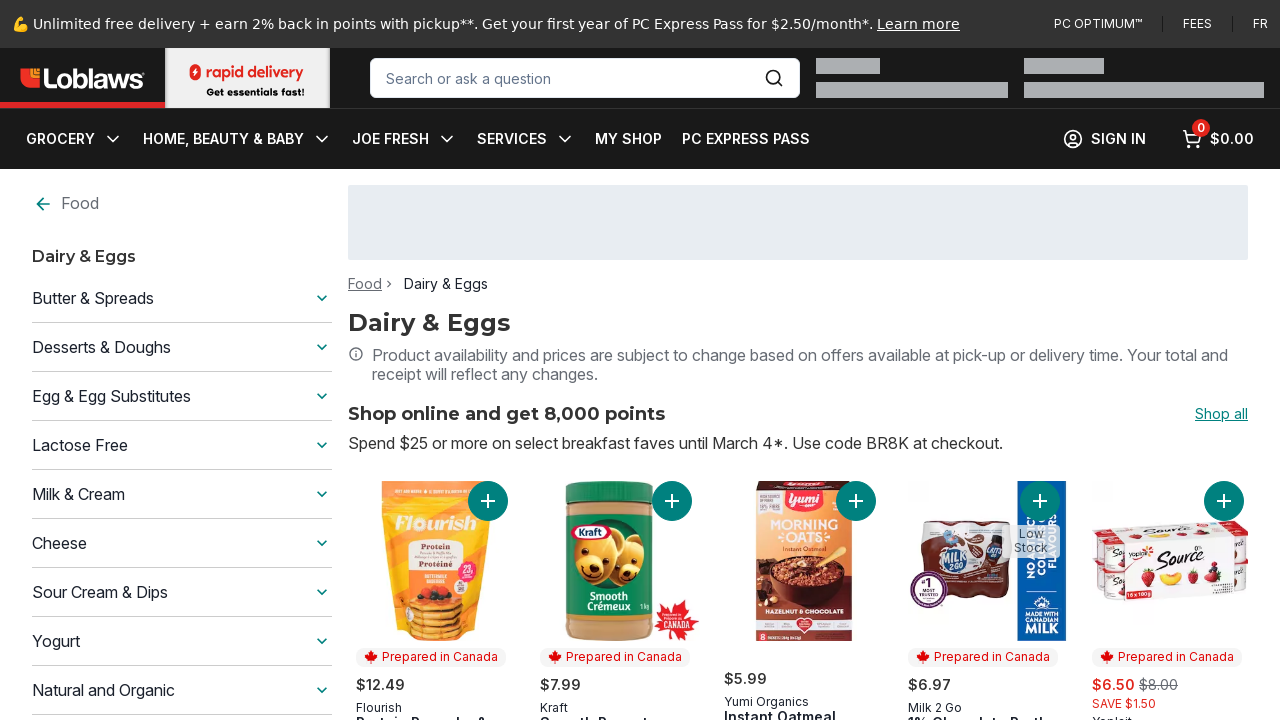

Pressed End key to scroll down and load more dairy and eggs products
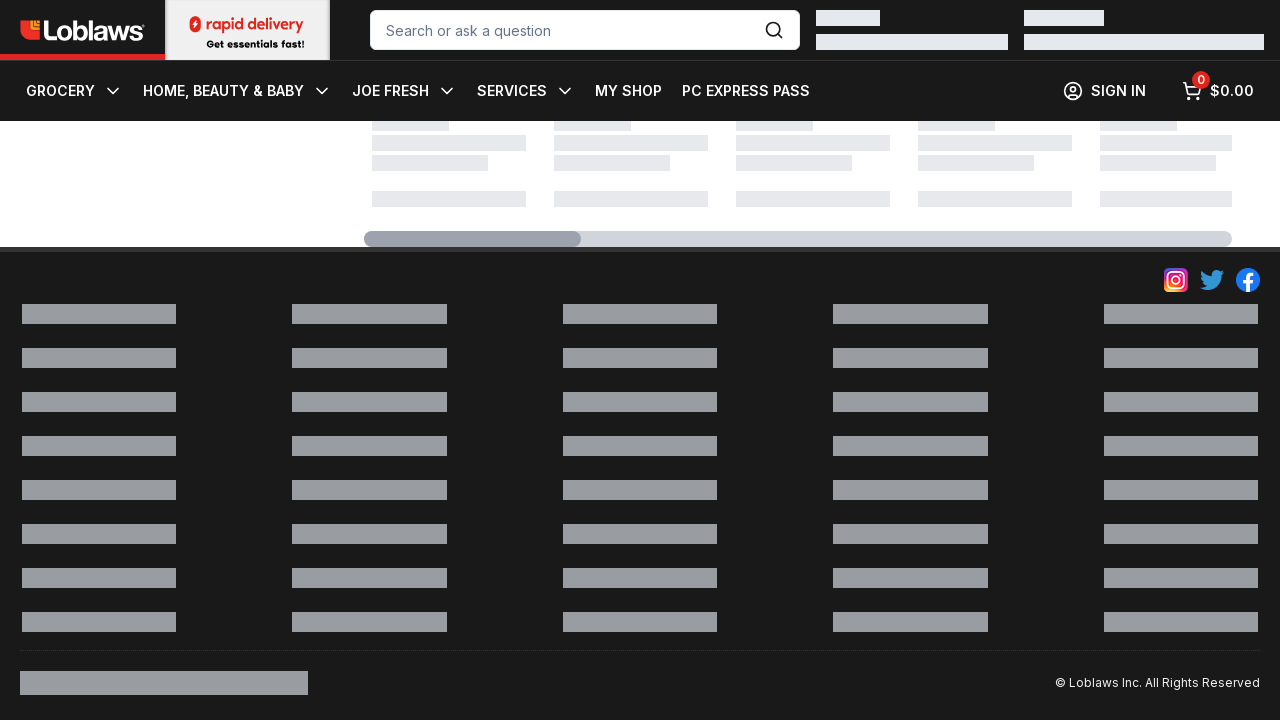

Waited 2 seconds for products to load
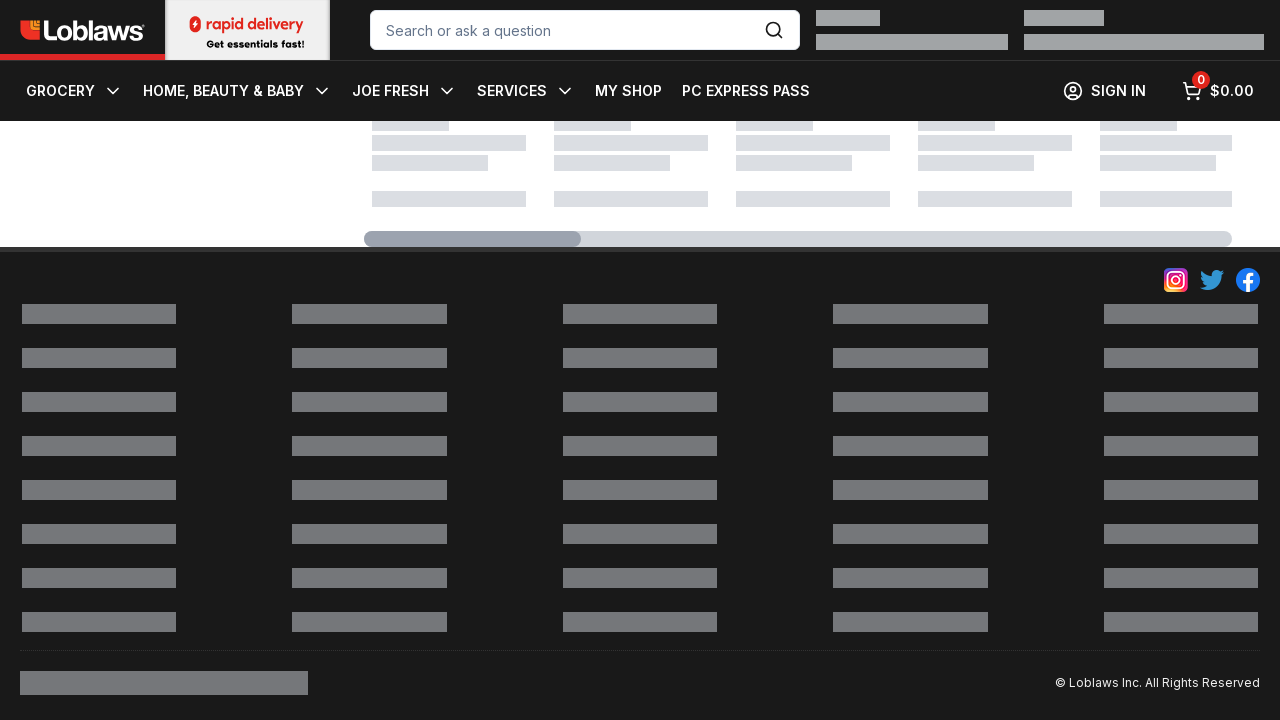

Pressed End key to scroll down and load more dairy and eggs products
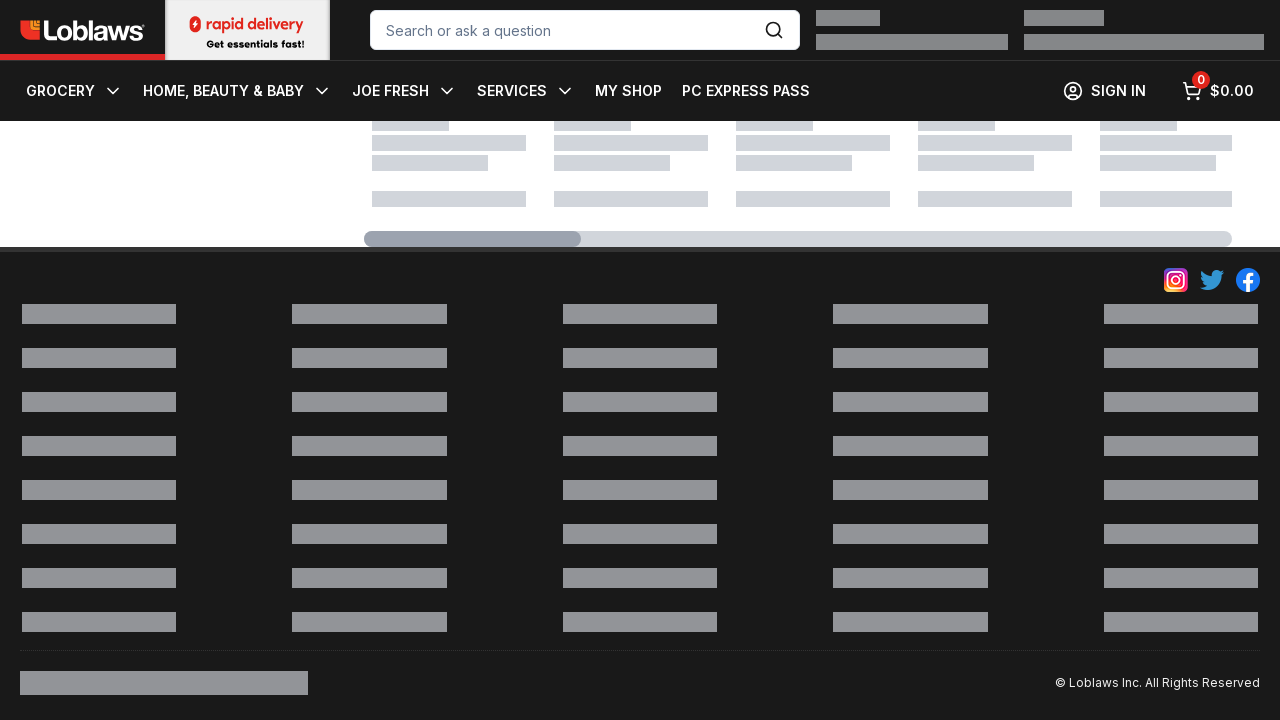

Waited 2 seconds for products to load
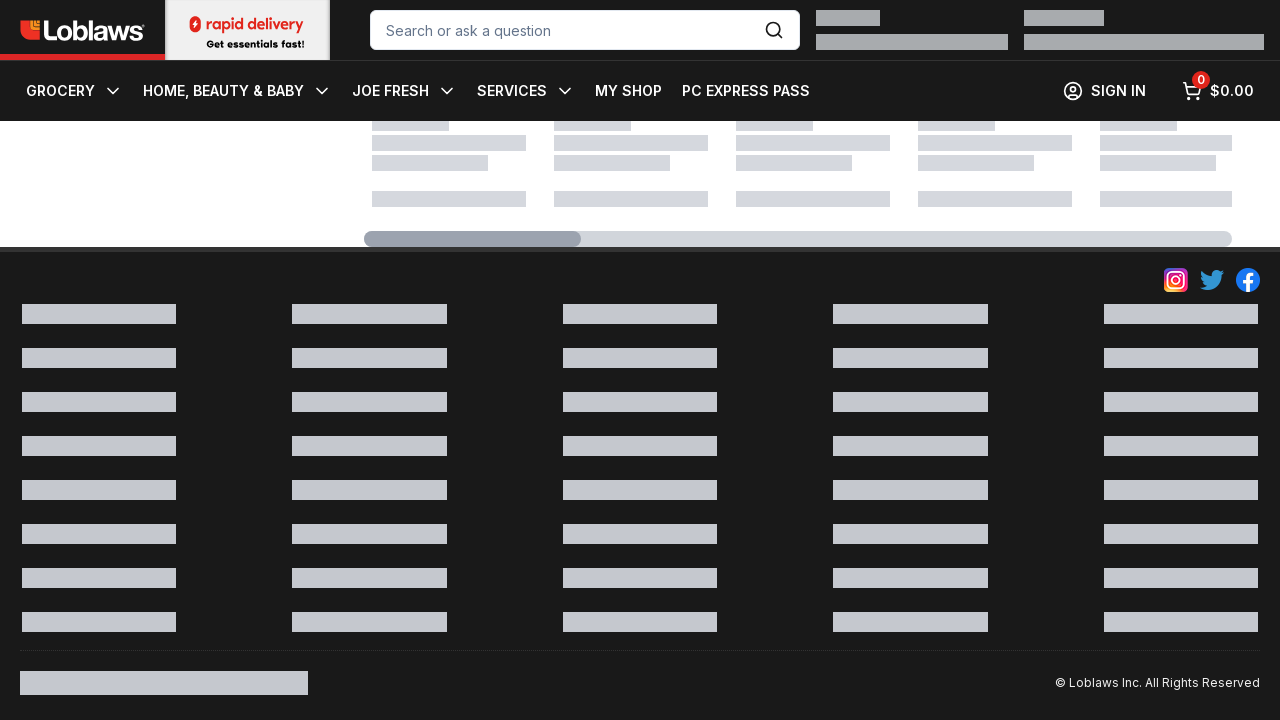

Pressed End key to scroll down and load more dairy and eggs products
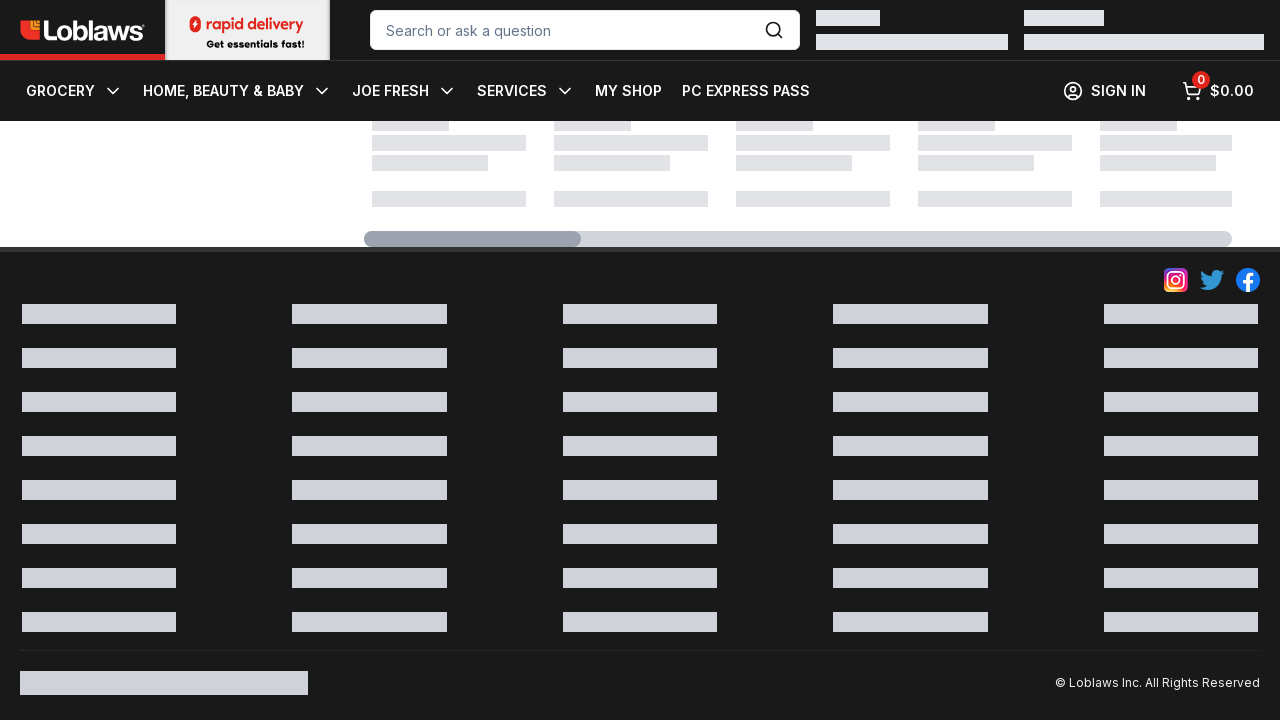

Waited 2 seconds for products to load
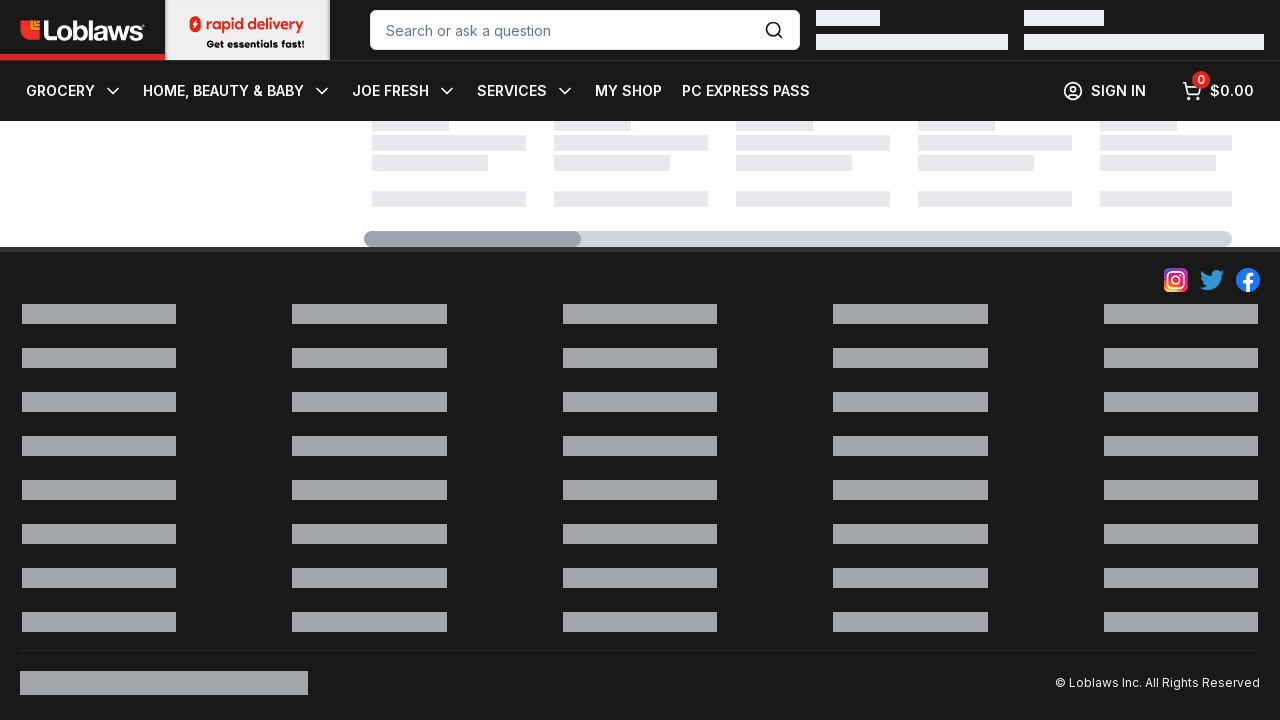

Pressed End key to scroll down and load more dairy and eggs products
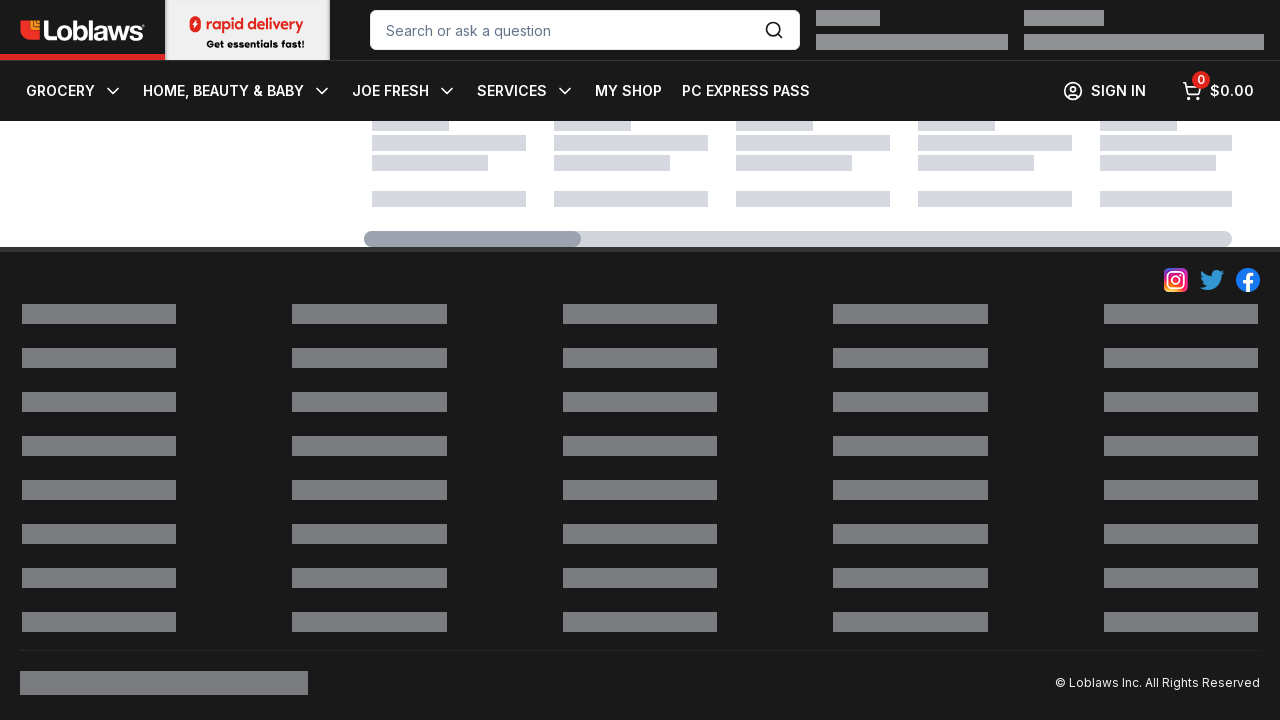

Waited 2 seconds for products to load
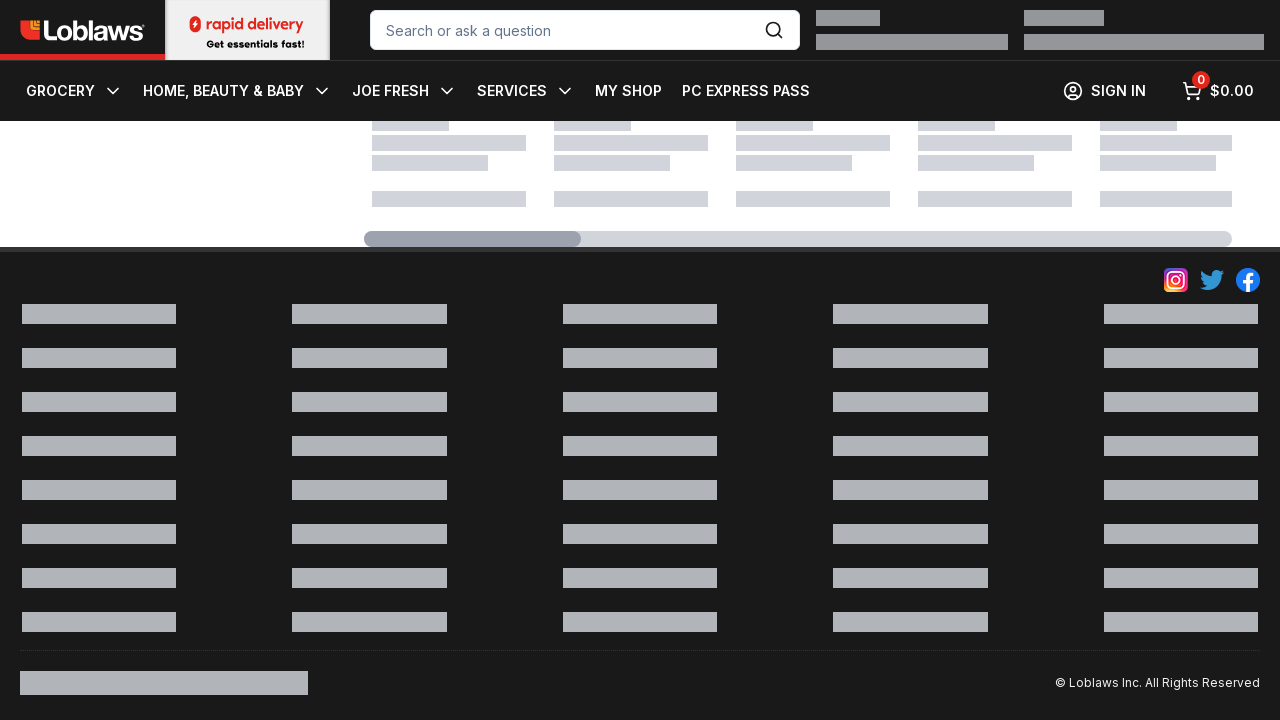

Pressed End key to scroll down and load more dairy and eggs products
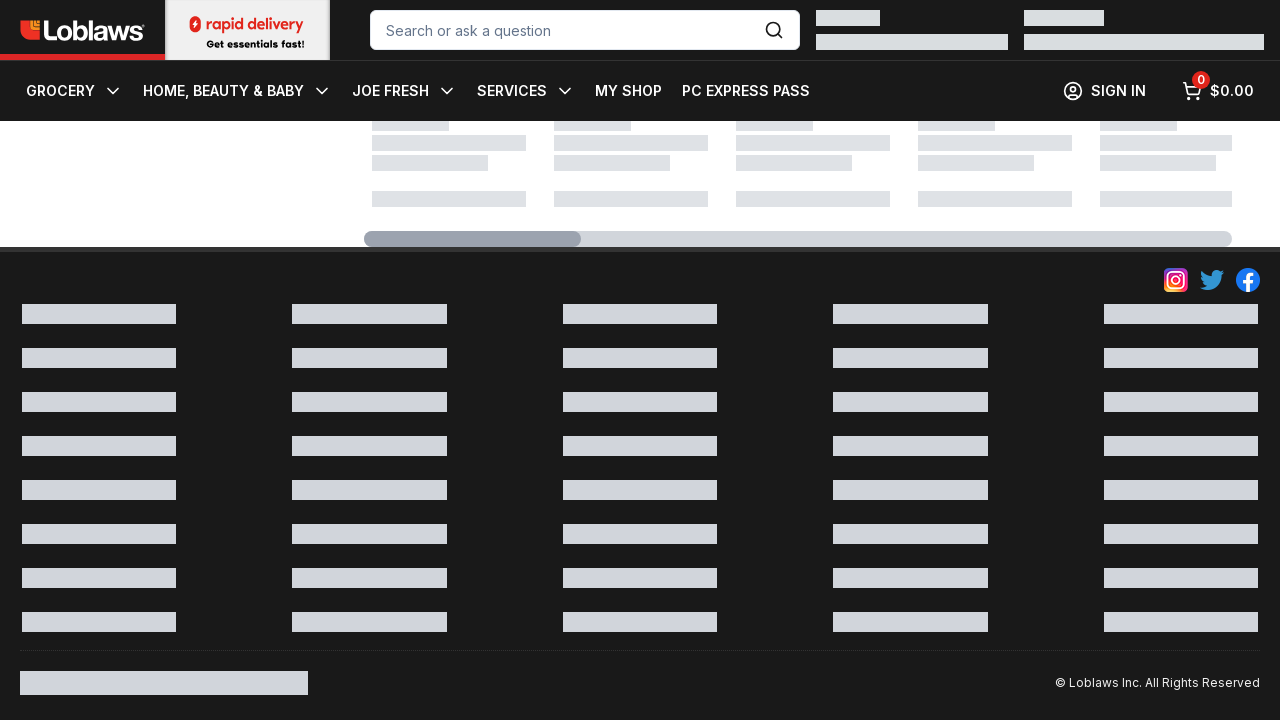

Waited 2 seconds for products to load
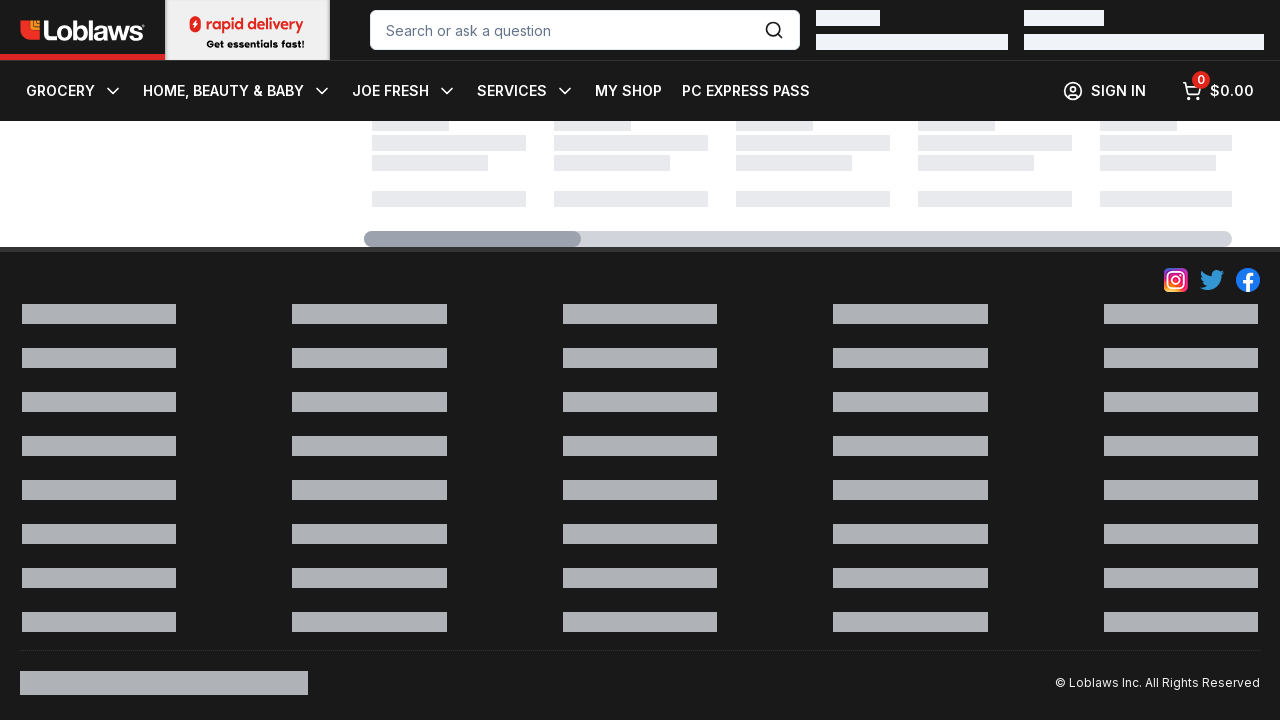

Pressed End key to scroll down and load more dairy and eggs products
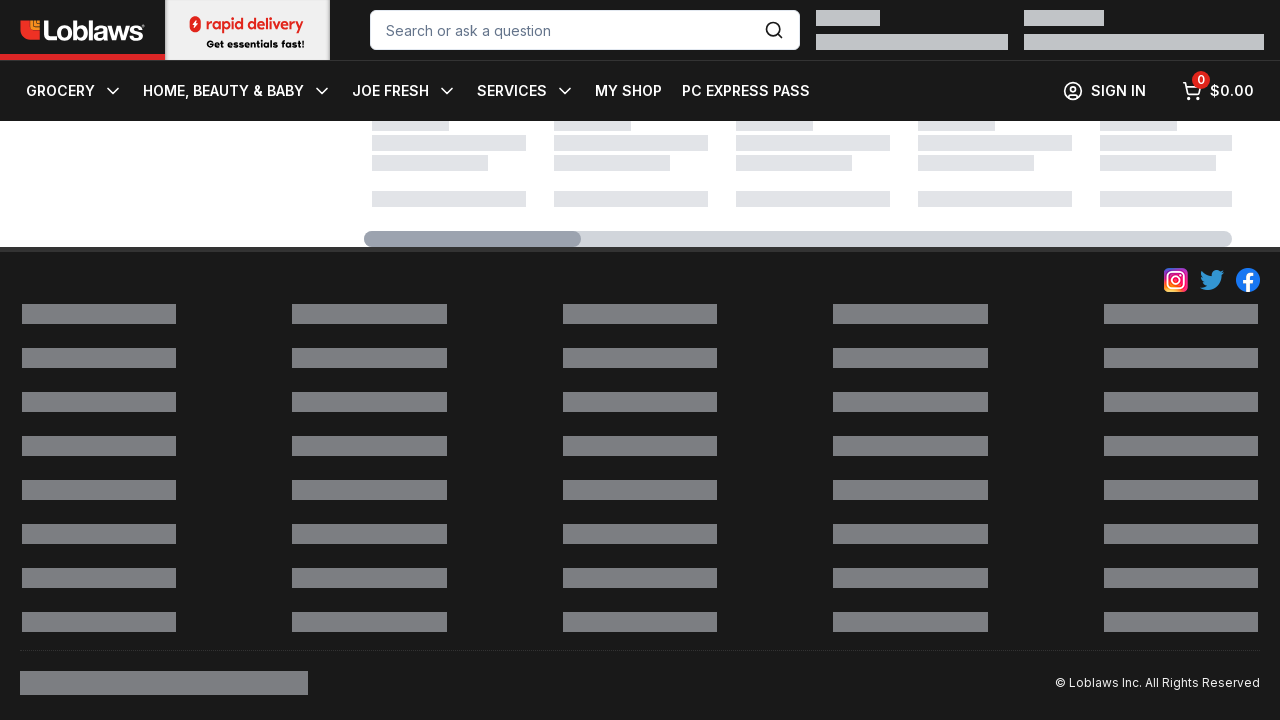

Waited 2 seconds for products to load
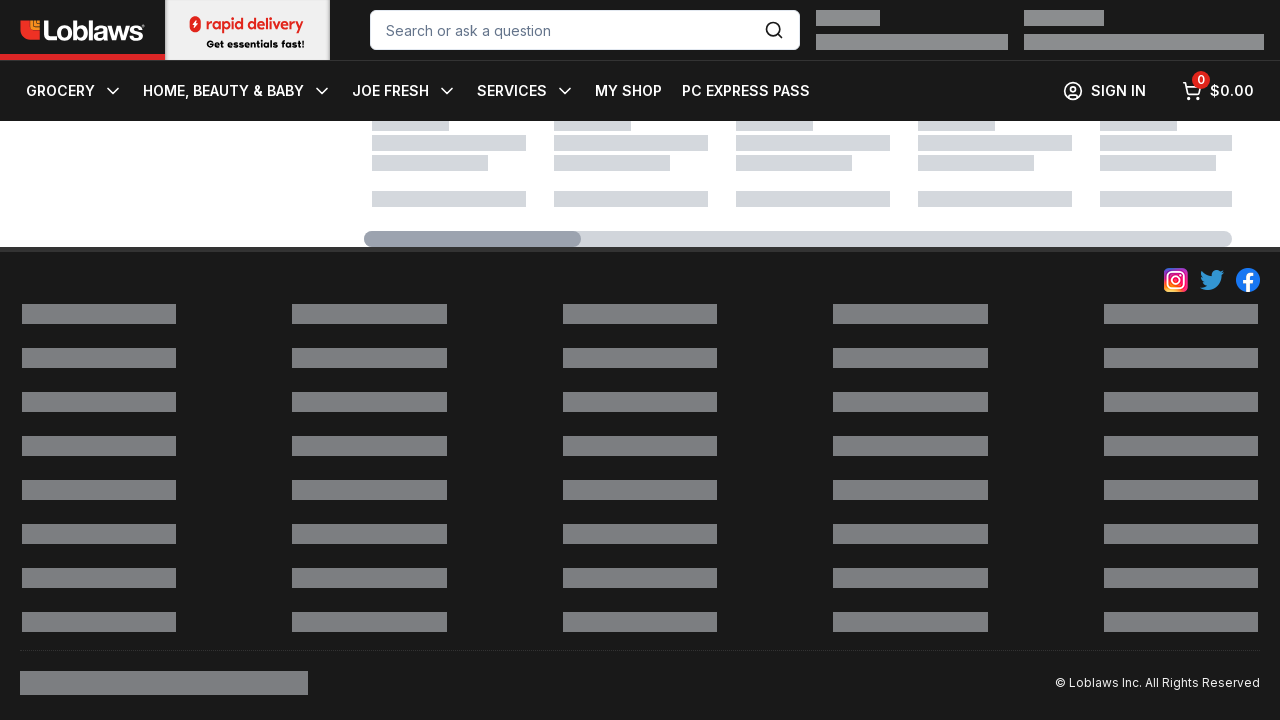

Product titles are now visible on the dairy and eggs category page
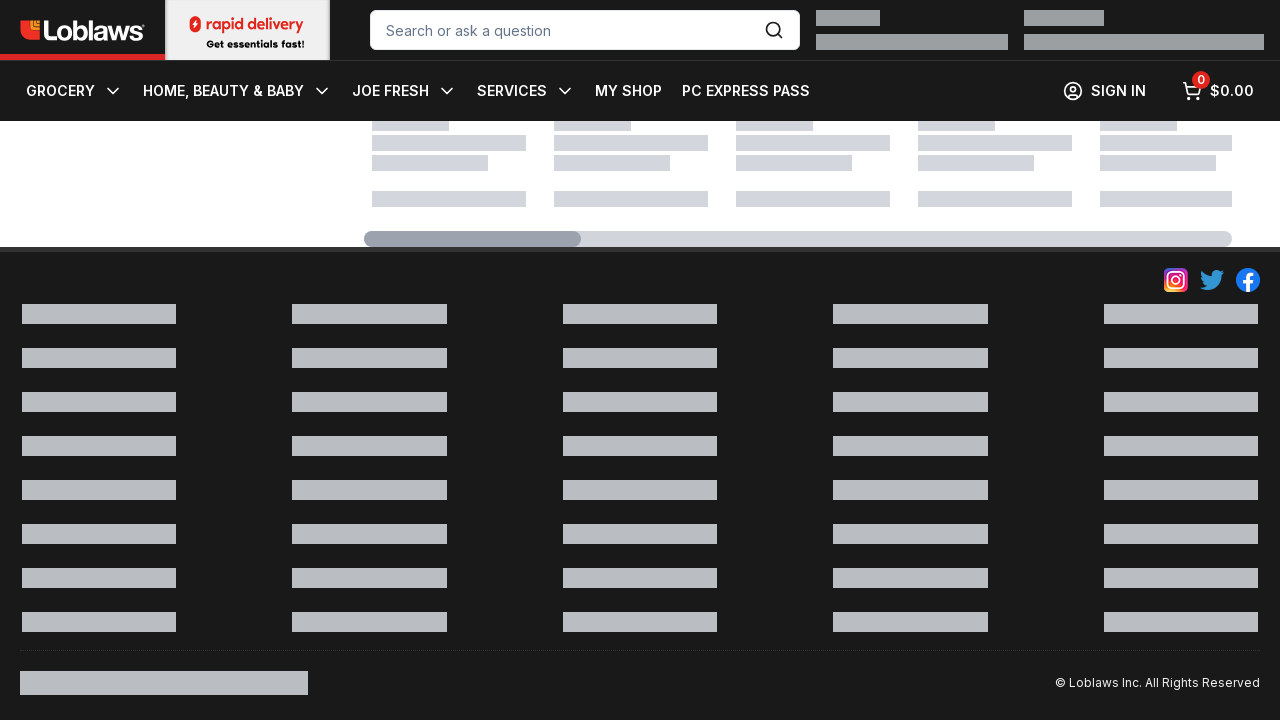

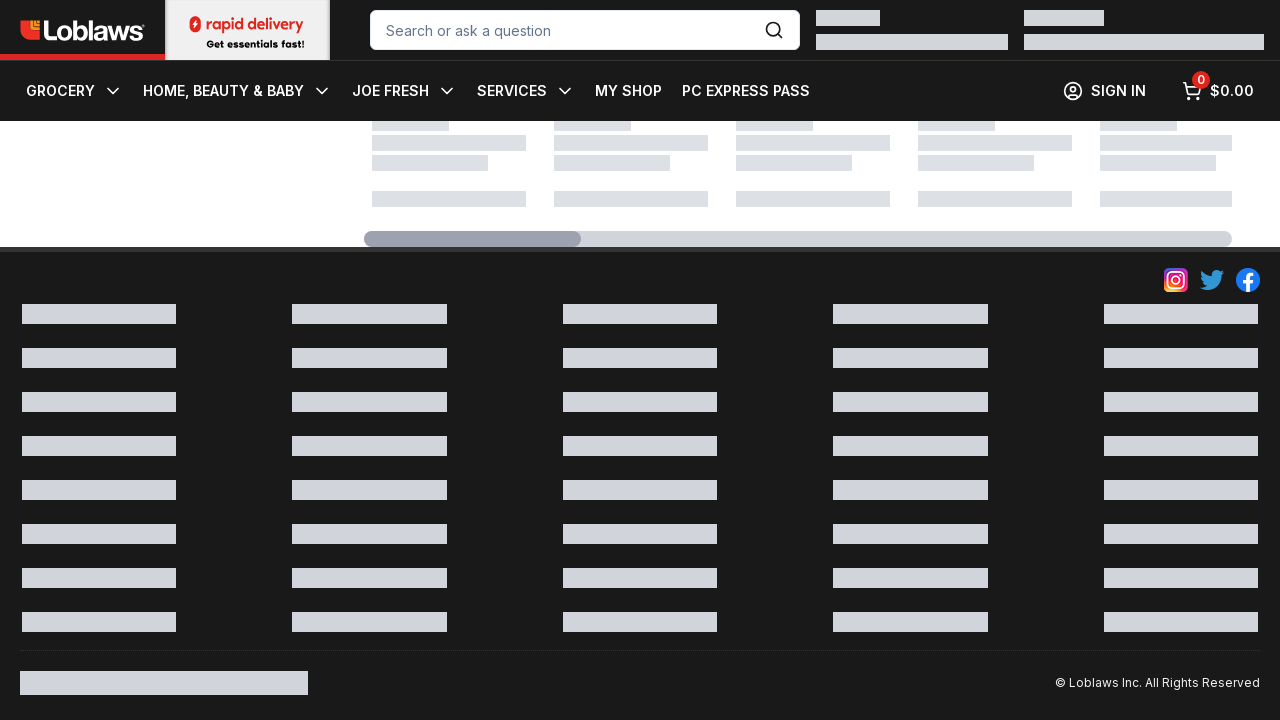